Tests search functionality by clicking the search icon and entering a product name in the search field

Starting URL: http://advantageonlineshopping.com/#/

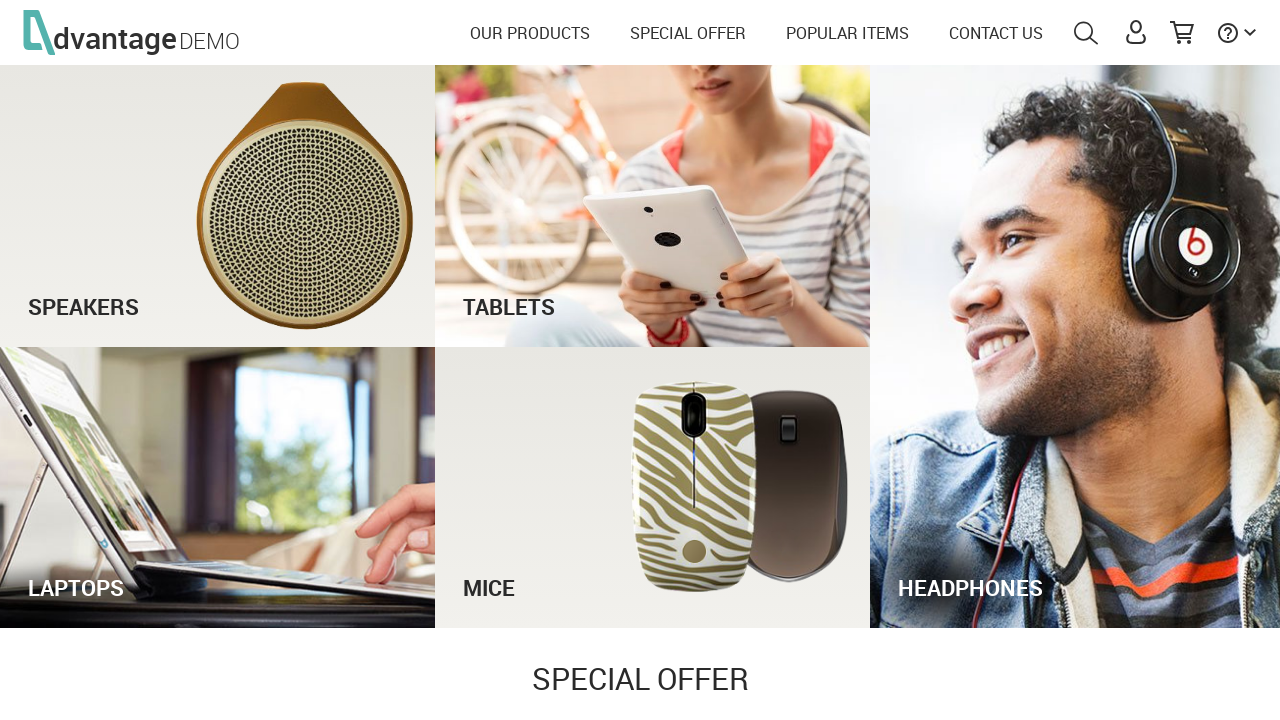

Waited for search menu icon to load
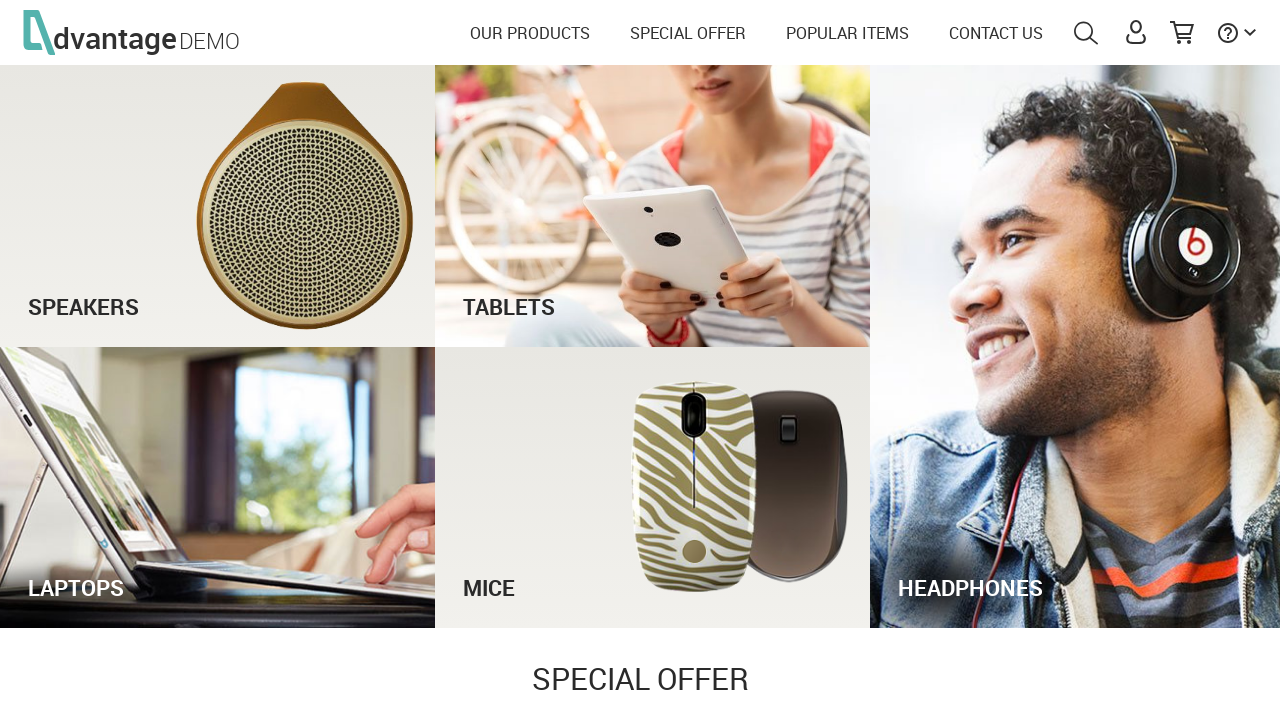

Clicked search menu icon at (1086, 33) on #menuSearch
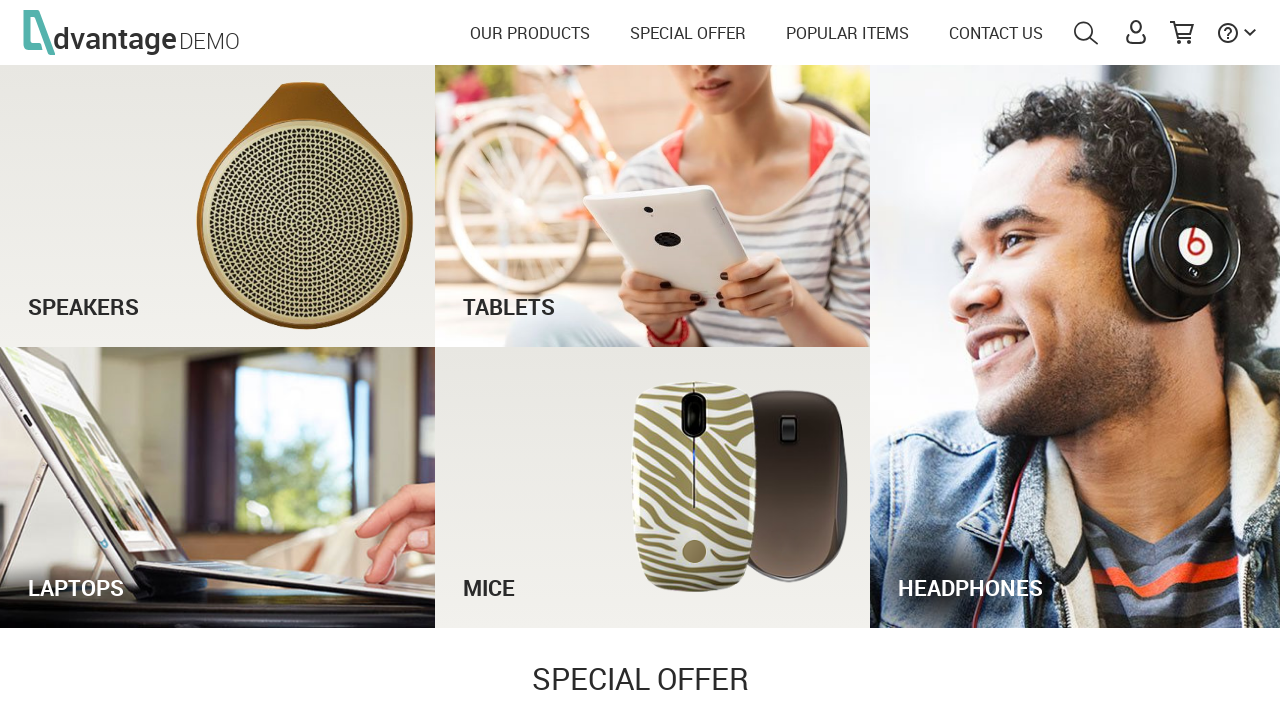

Waited for autocomplete search field to load
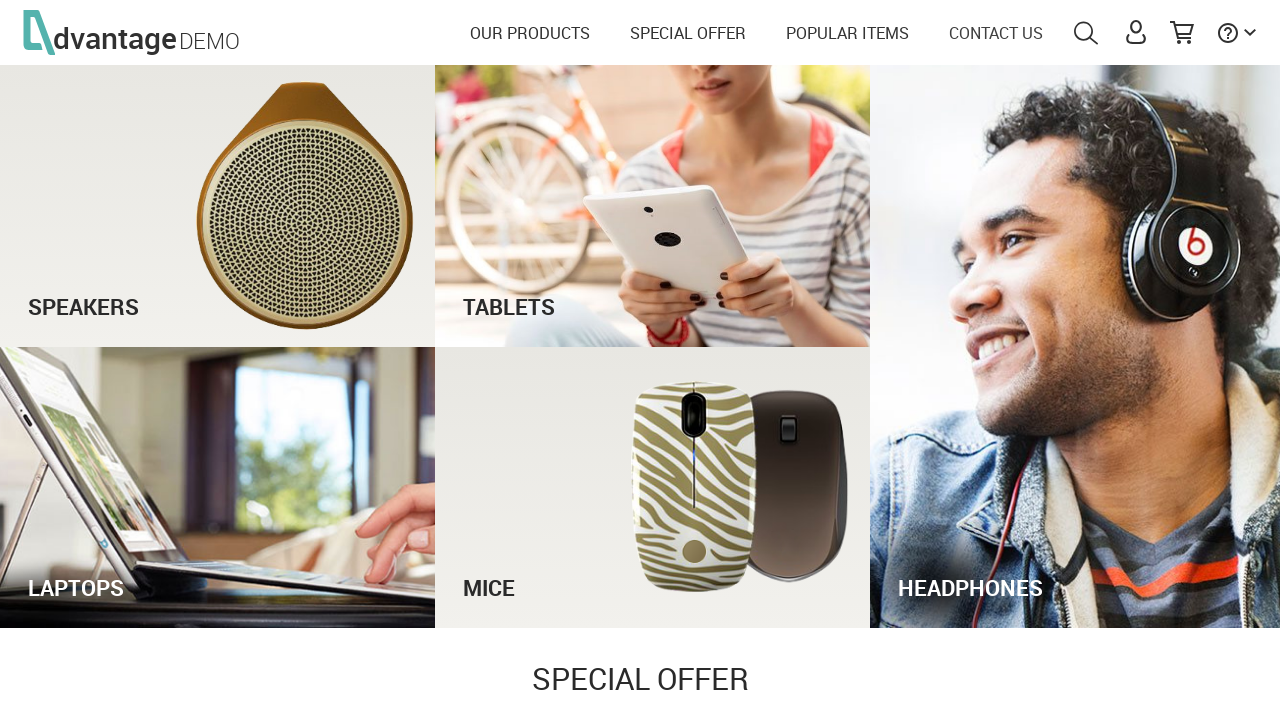

Entered 'HP CHROMEBOOK 14 G1(ENERGY STAR)' in search field on #autoComplete
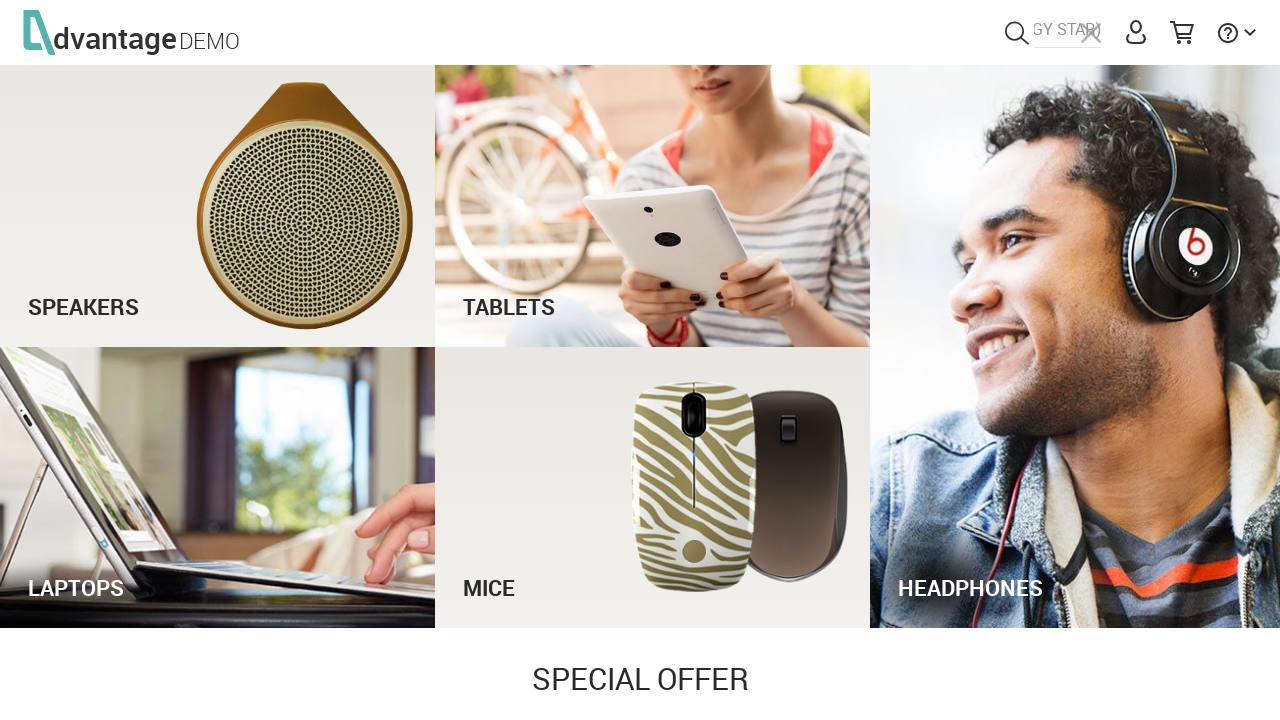

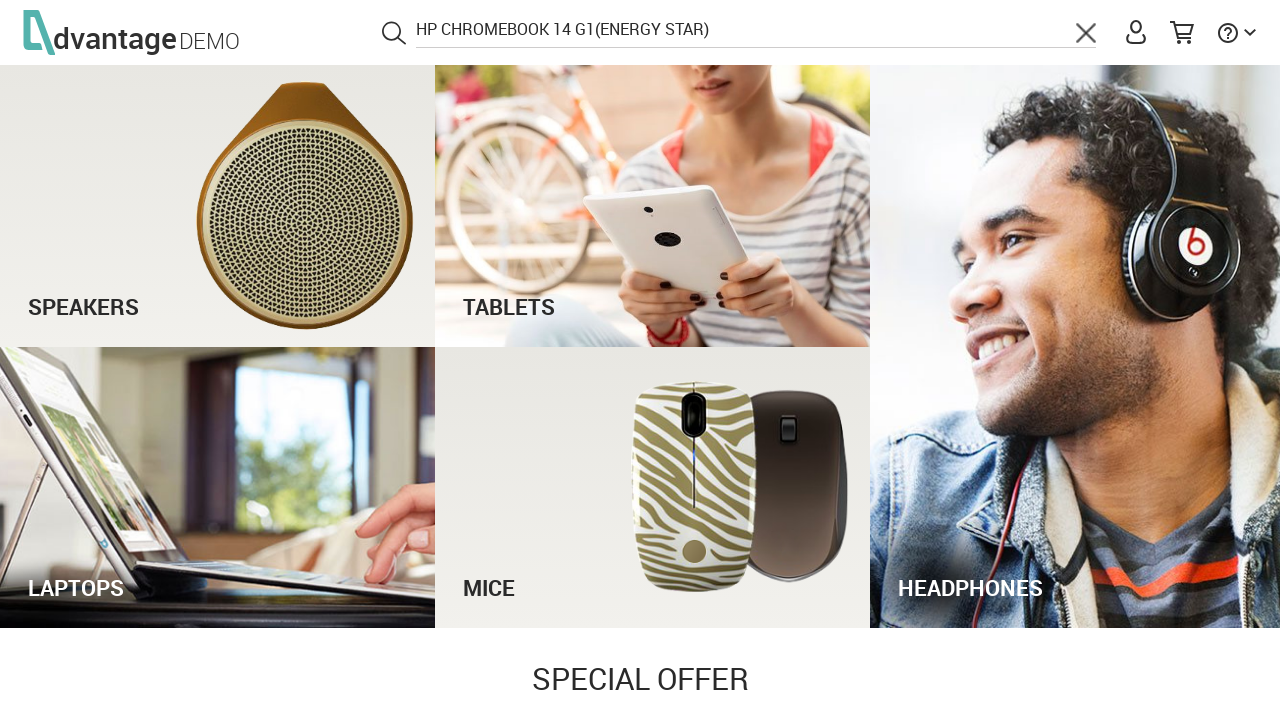